Tests the context menu functionality by navigating to the Context Menu page, right-clicking on a designated box element, and verifying that the correct alert message appears.

Starting URL: https://the-internet.herokuapp.com

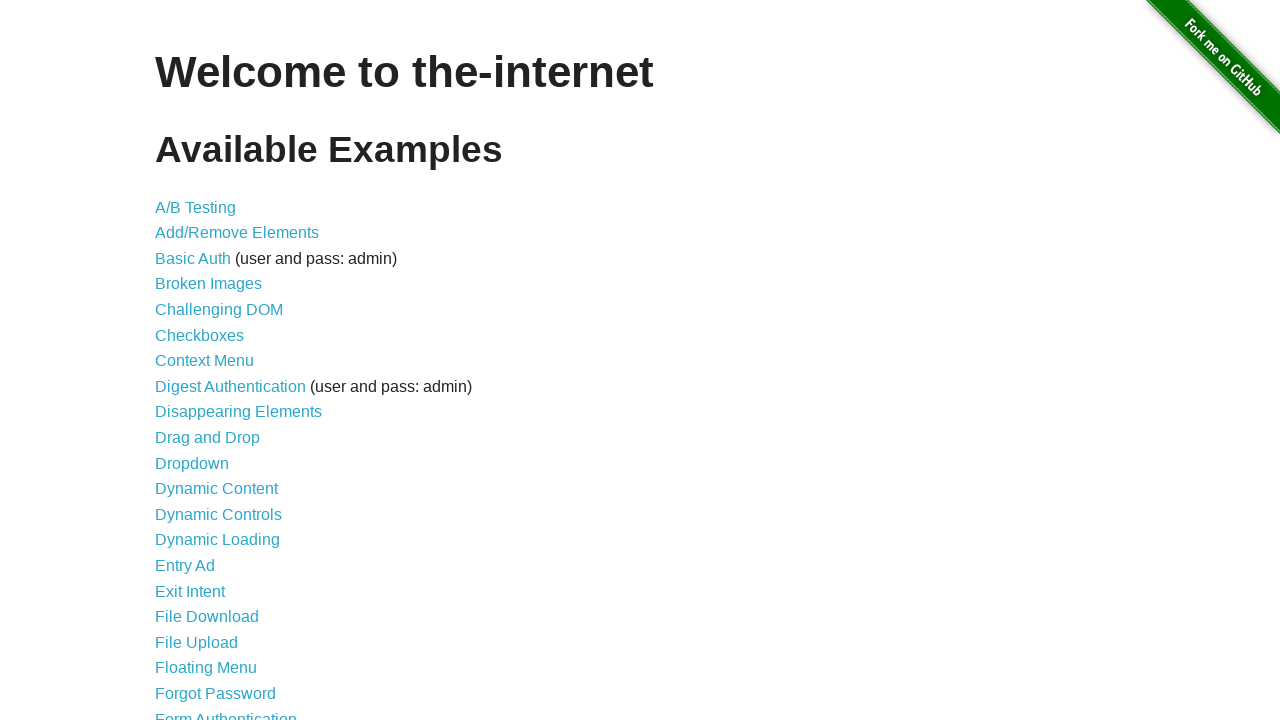

Clicked on the Context Menu link to navigate to the context menu page at (204, 361) on a[href='/context_menu']
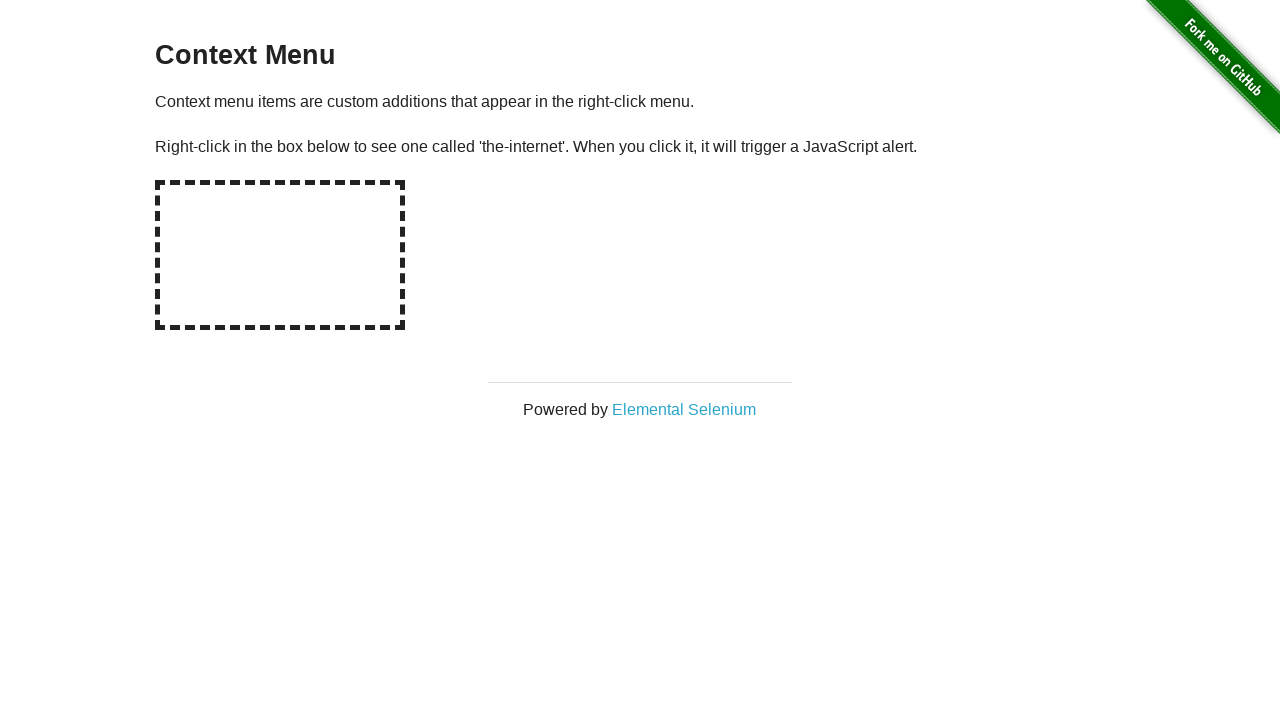

Right-clicked on the hot-spot box to trigger context menu at (280, 255) on #hot-spot
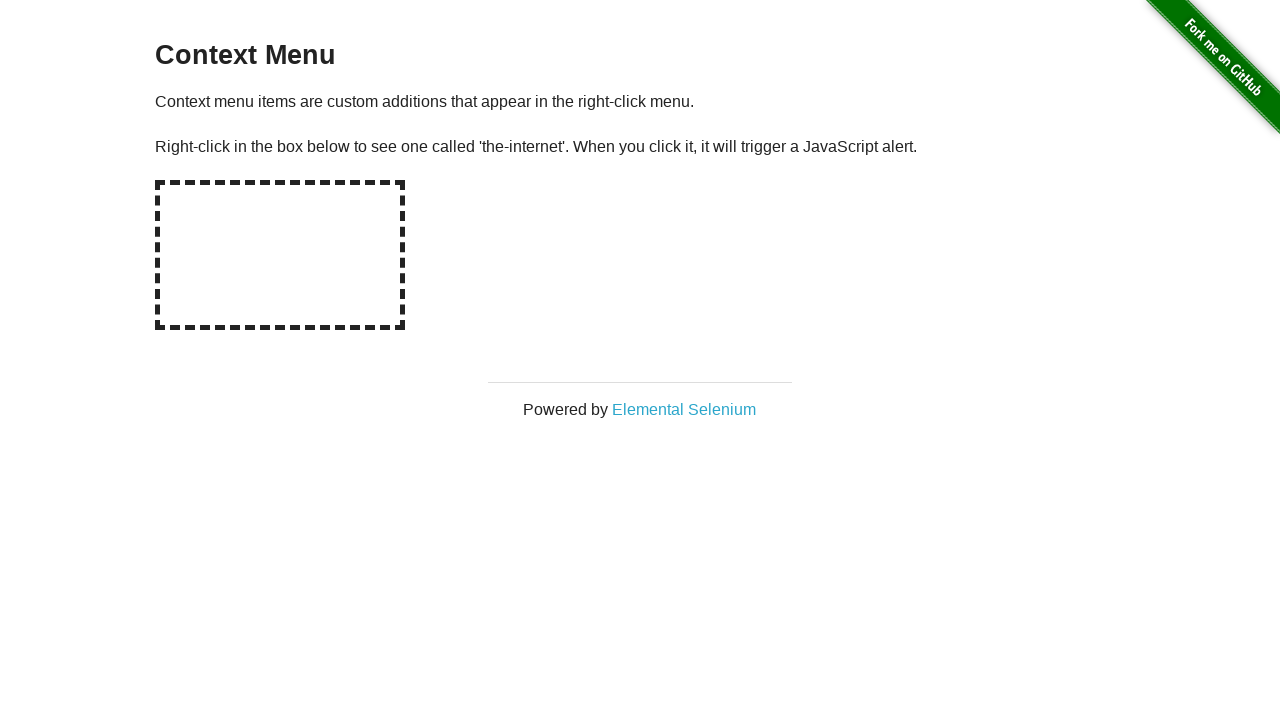

Set up basic alert dialog handler
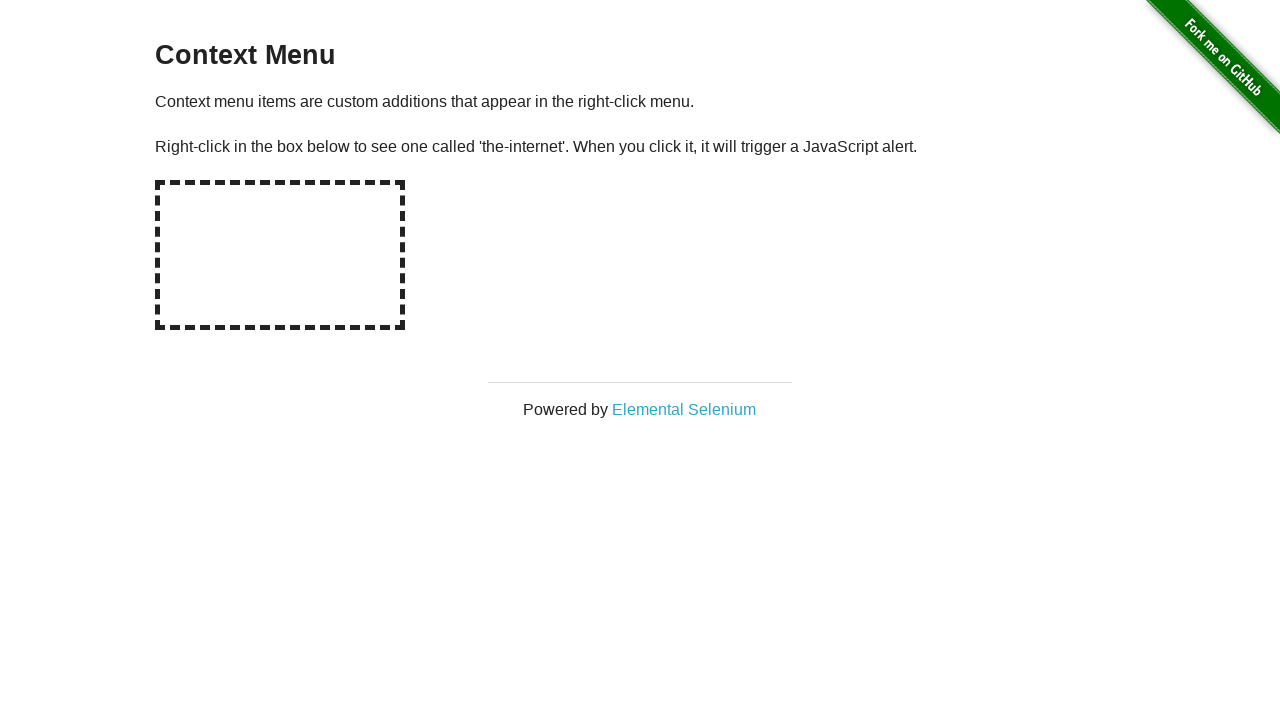

Configured dialog handler to verify alert message contains 'You selected a context menu'
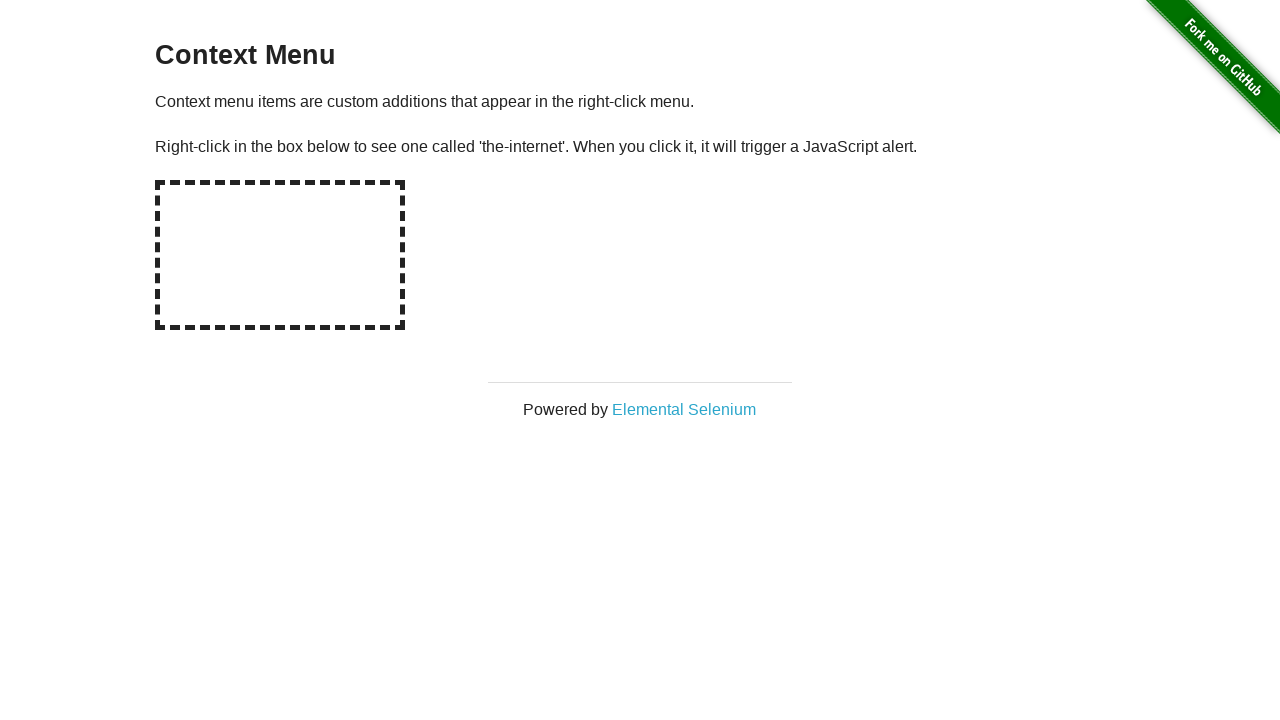

Right-clicked on hot-spot box again to trigger and verify the context menu alert at (280, 255) on #hot-spot
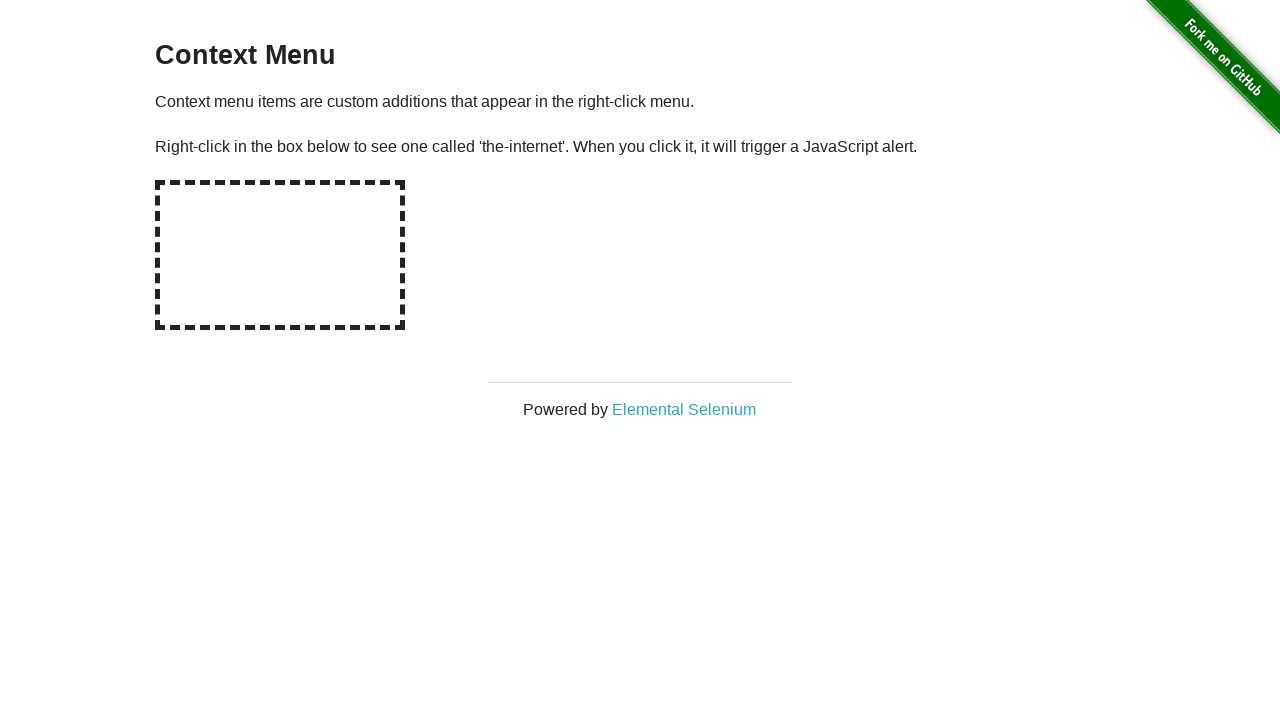

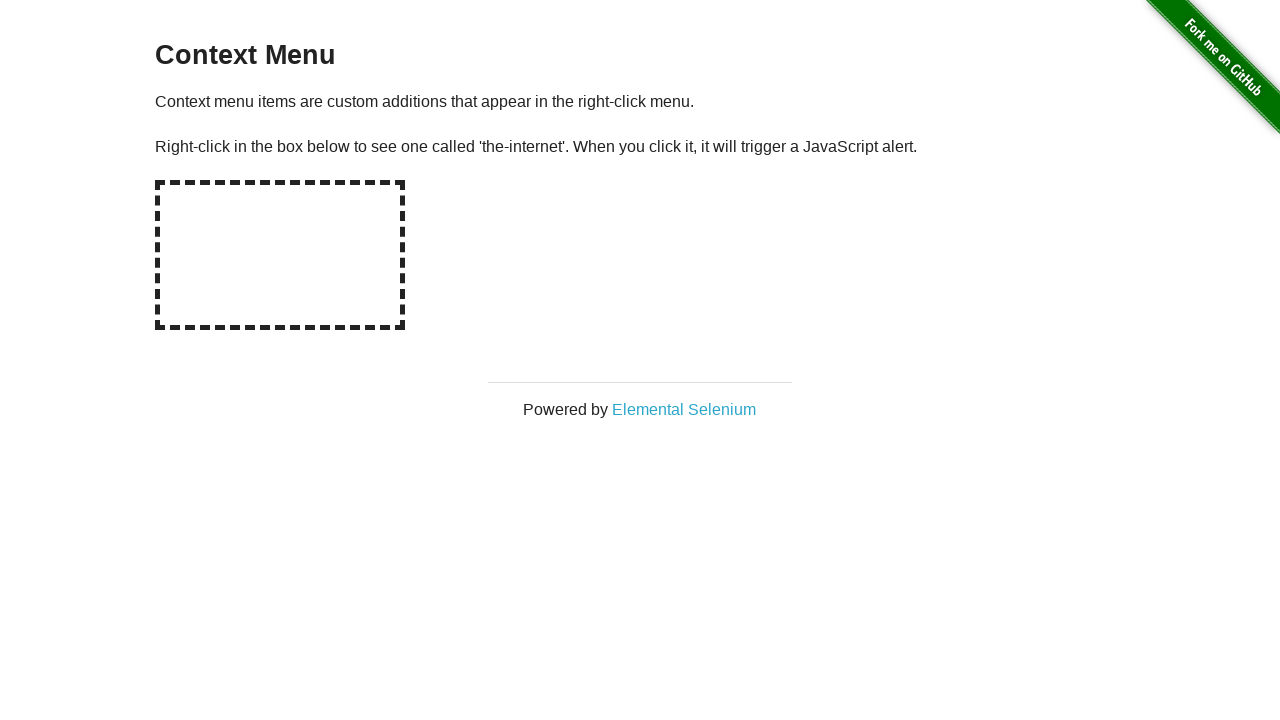